Tests dynamic click functionality on a button element

Starting URL: https://demoqa.com/buttons

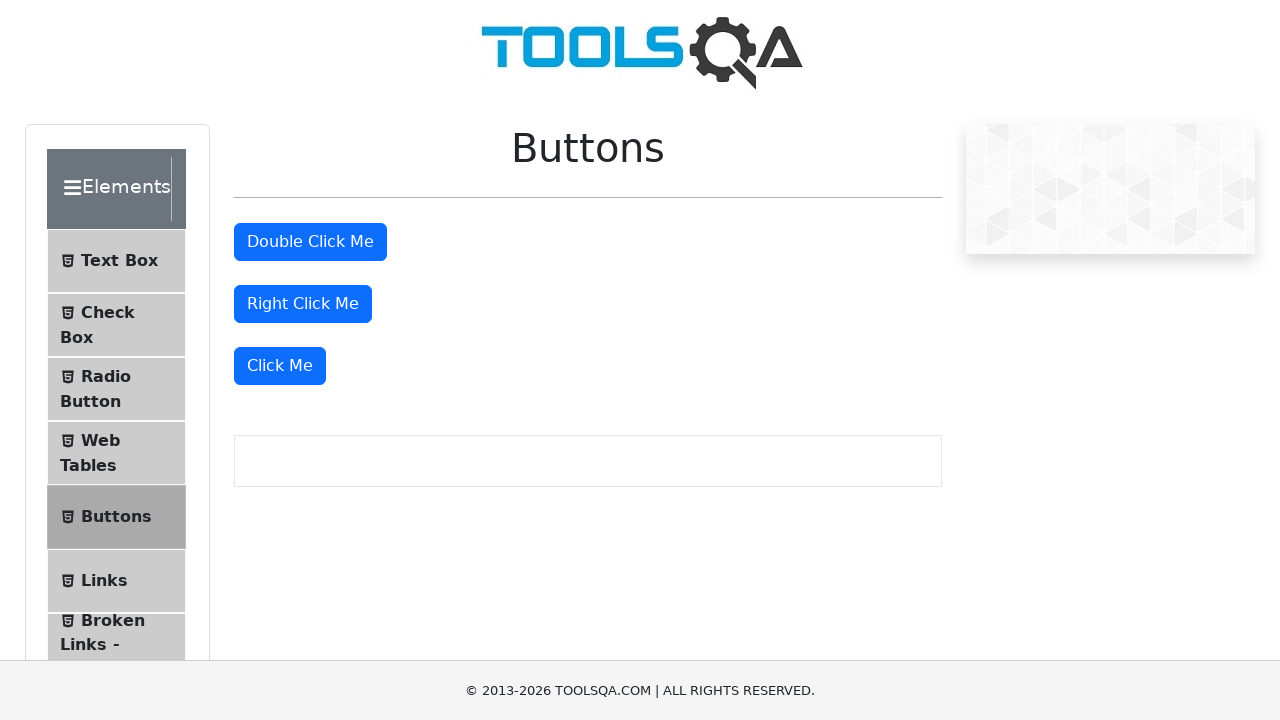

Located dynamic click button element
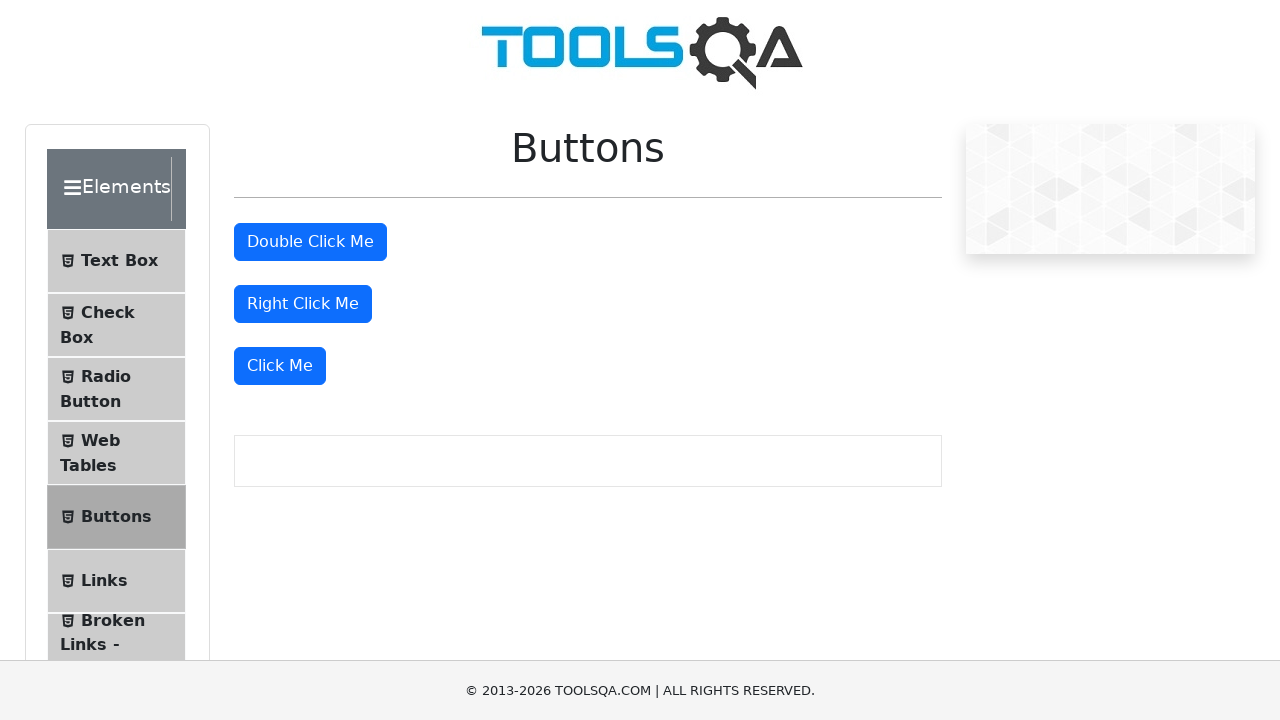

Scrolled dynamic click button into view
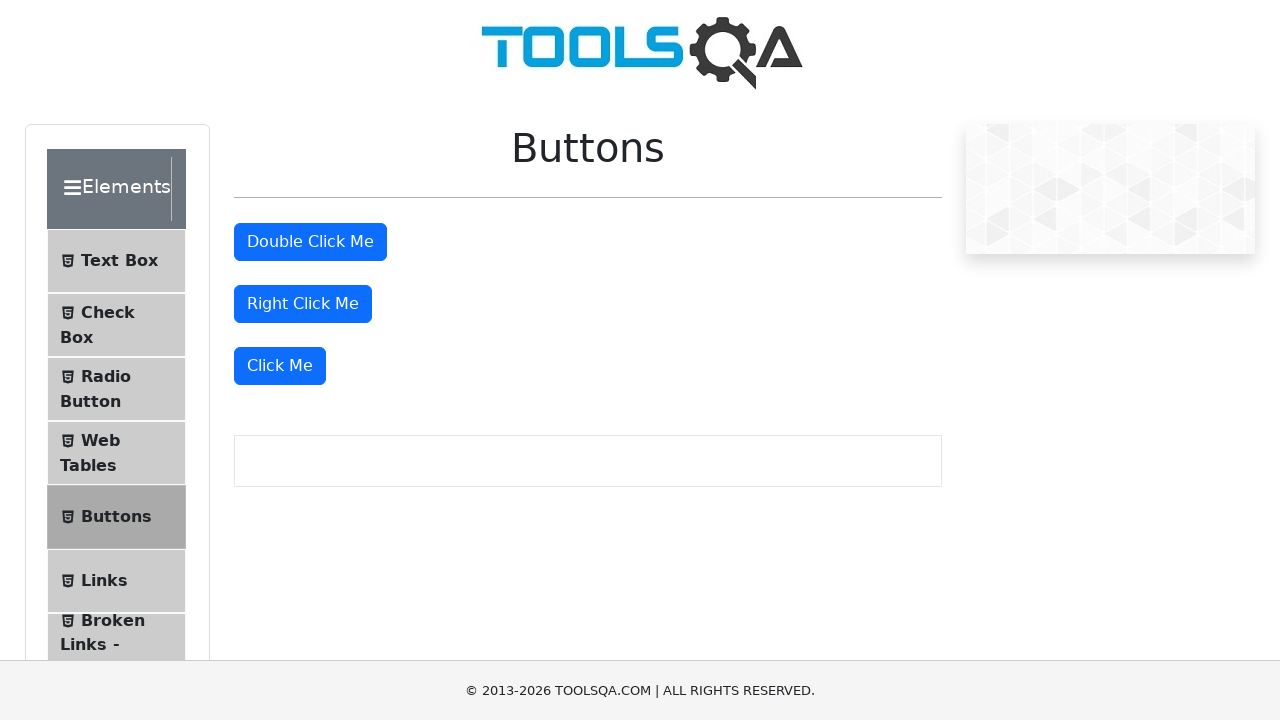

Clicked dynamic click button at (280, 366) on xpath=//*[@id='rightClickBtn']/../following-sibling::div/button
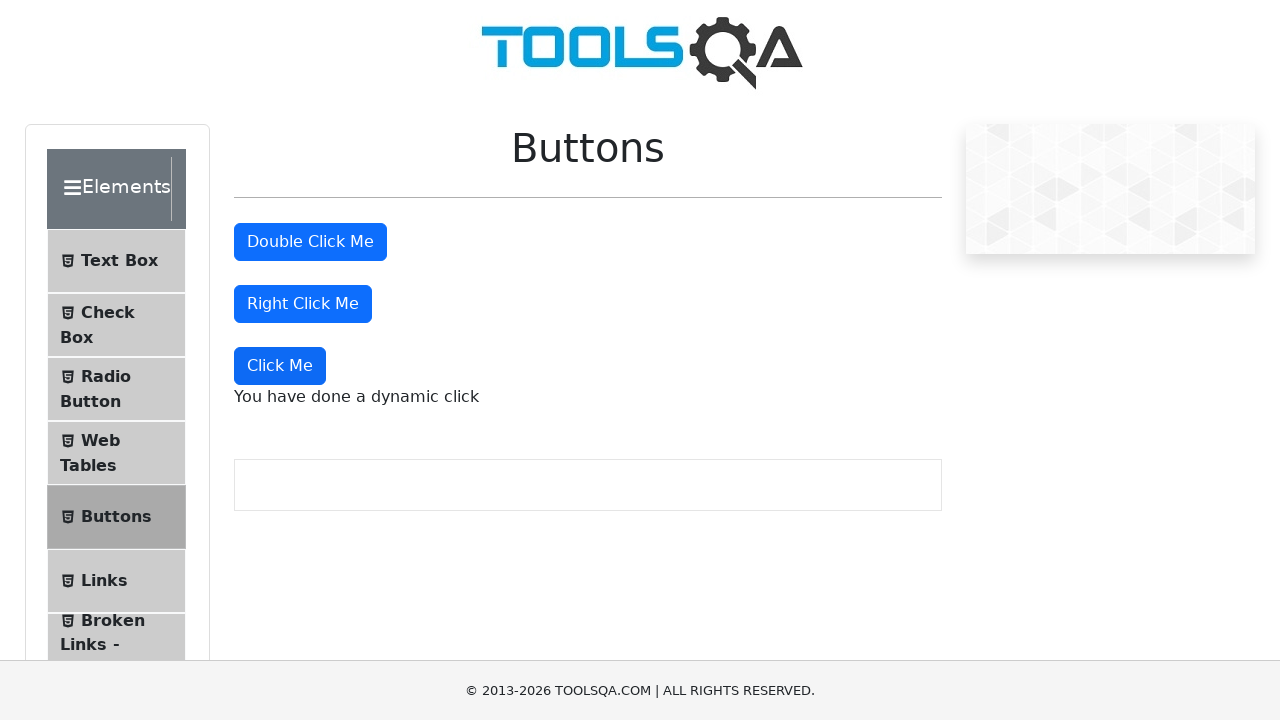

Dynamic click message appeared on page
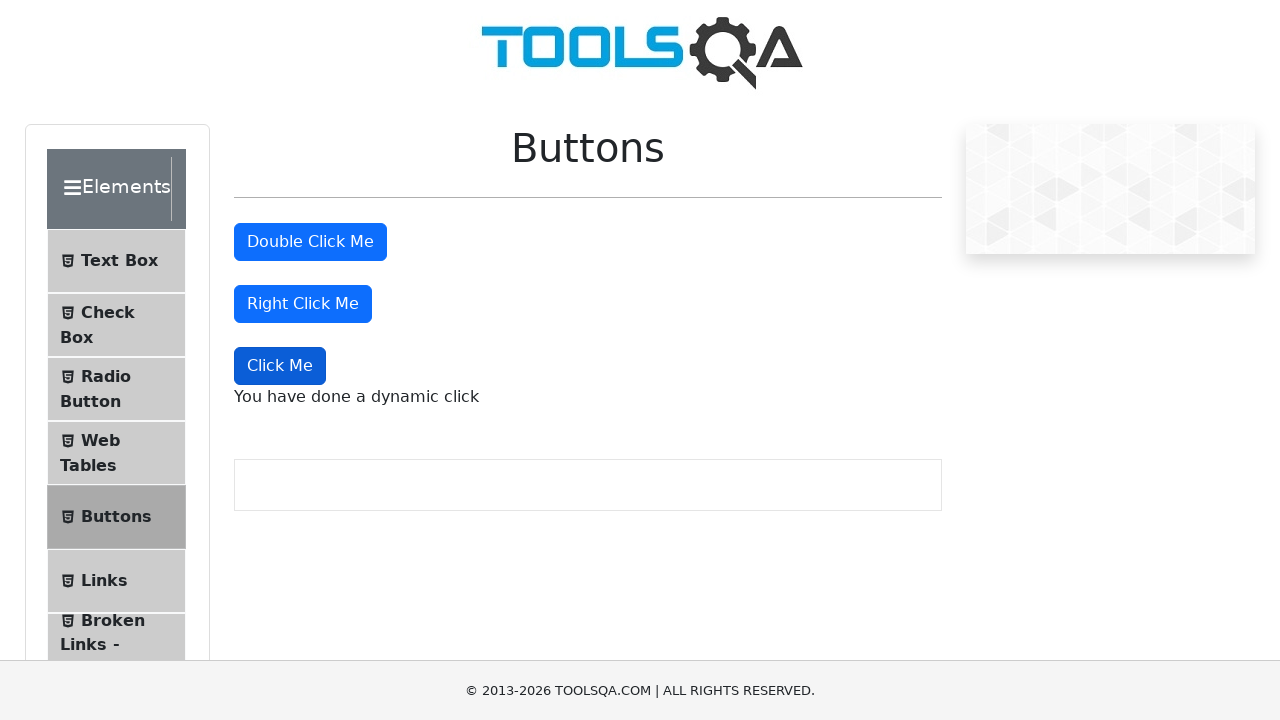

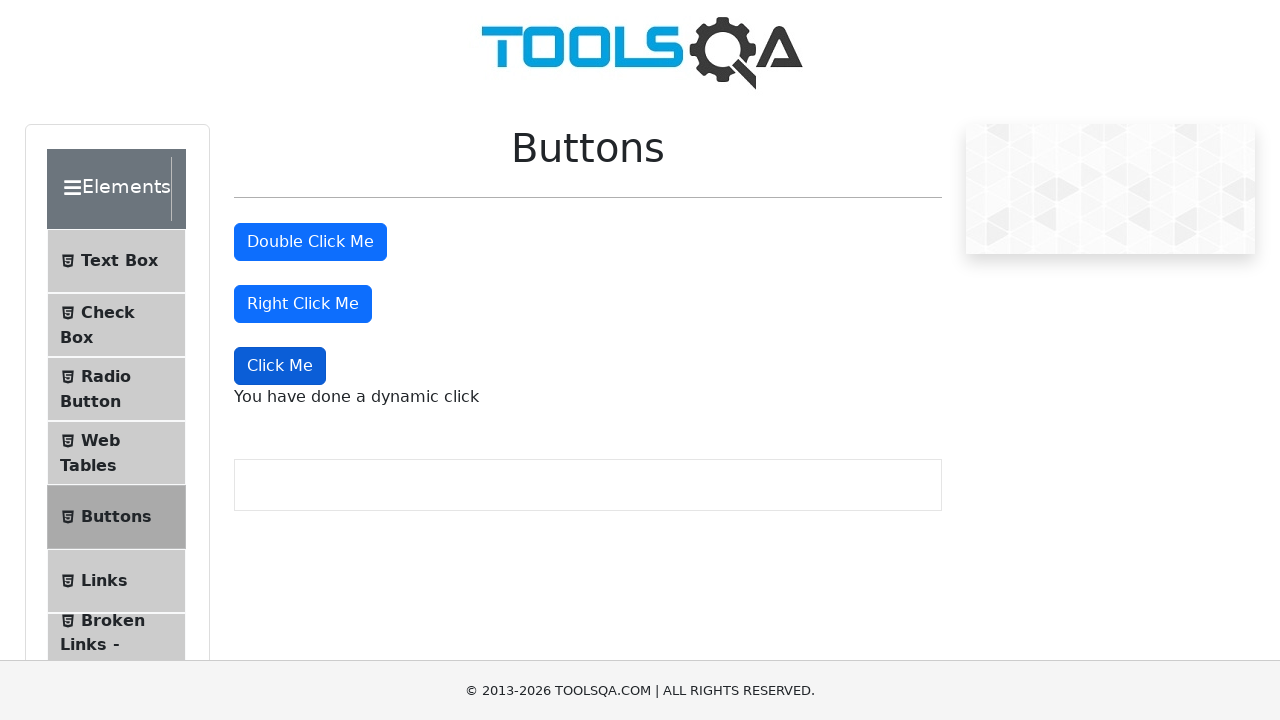